Tests an explicit wait scenario where the script waits for a price to change to $100, then clicks a book button, calculates a mathematical answer based on a displayed value, and submits the solution.

Starting URL: http://suninjuly.github.io/explicit_wait2.html

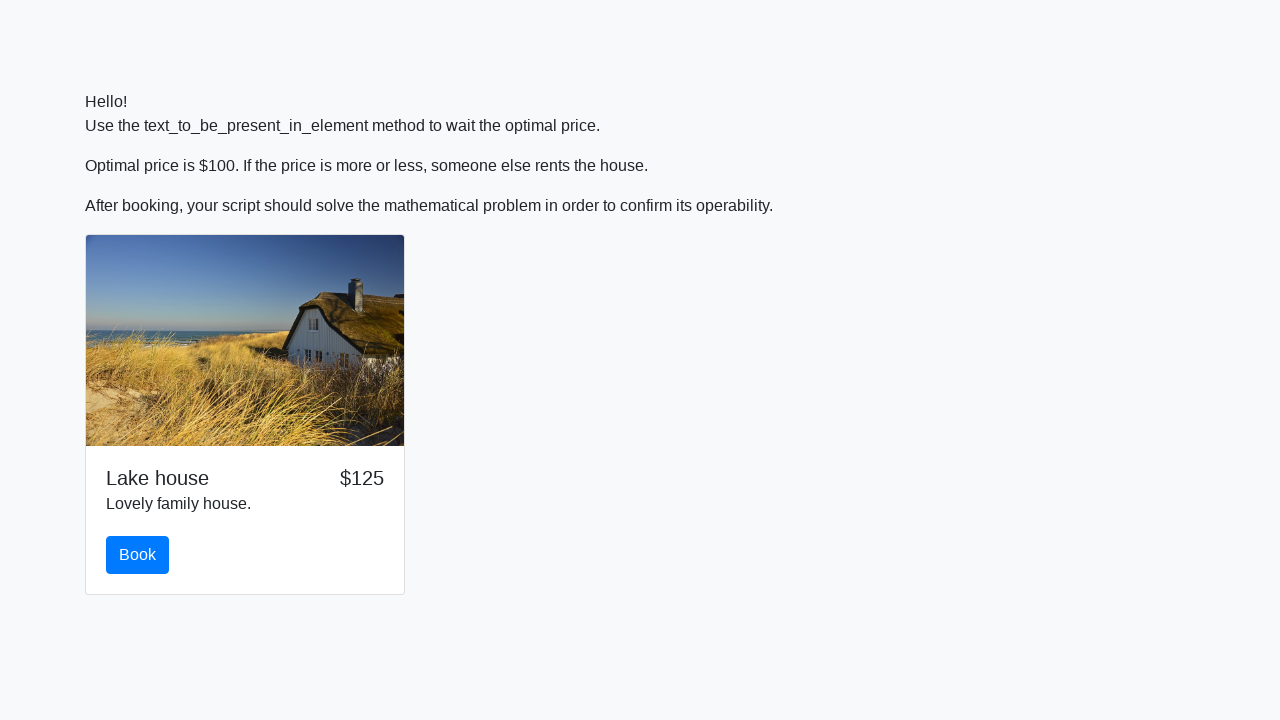

Waited for price to change to $100
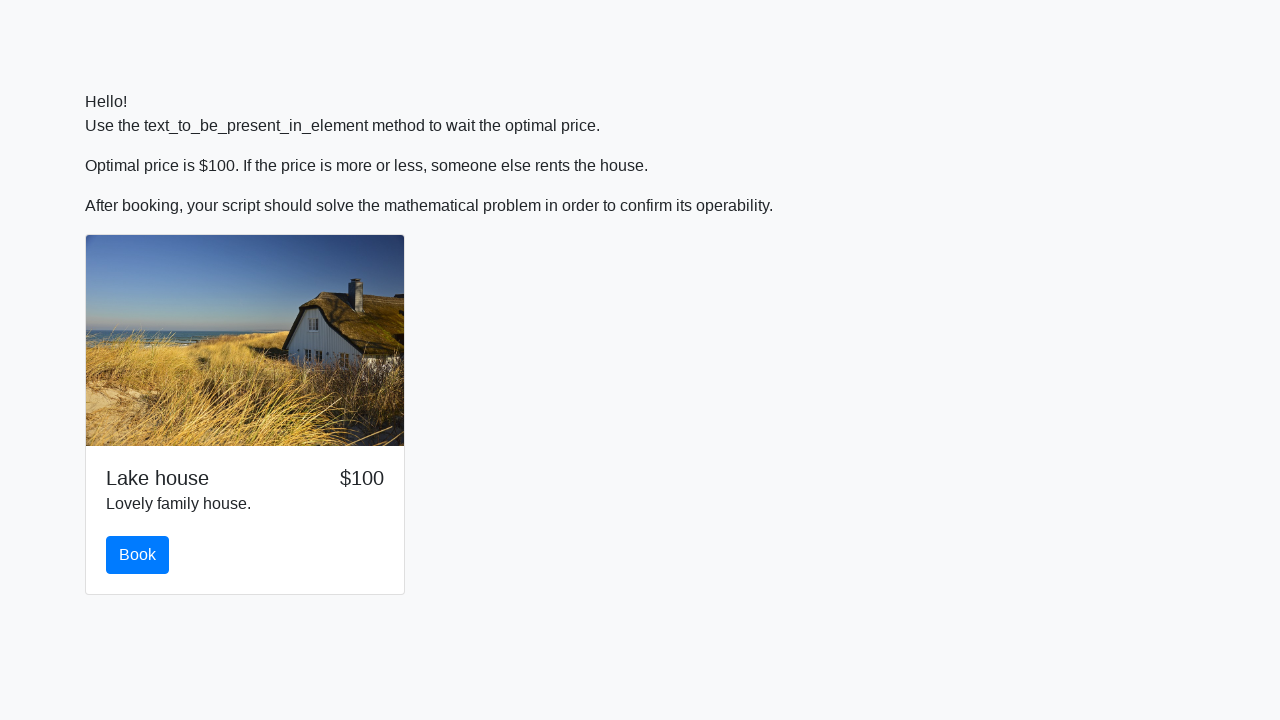

Clicked the book button at (138, 555) on #book
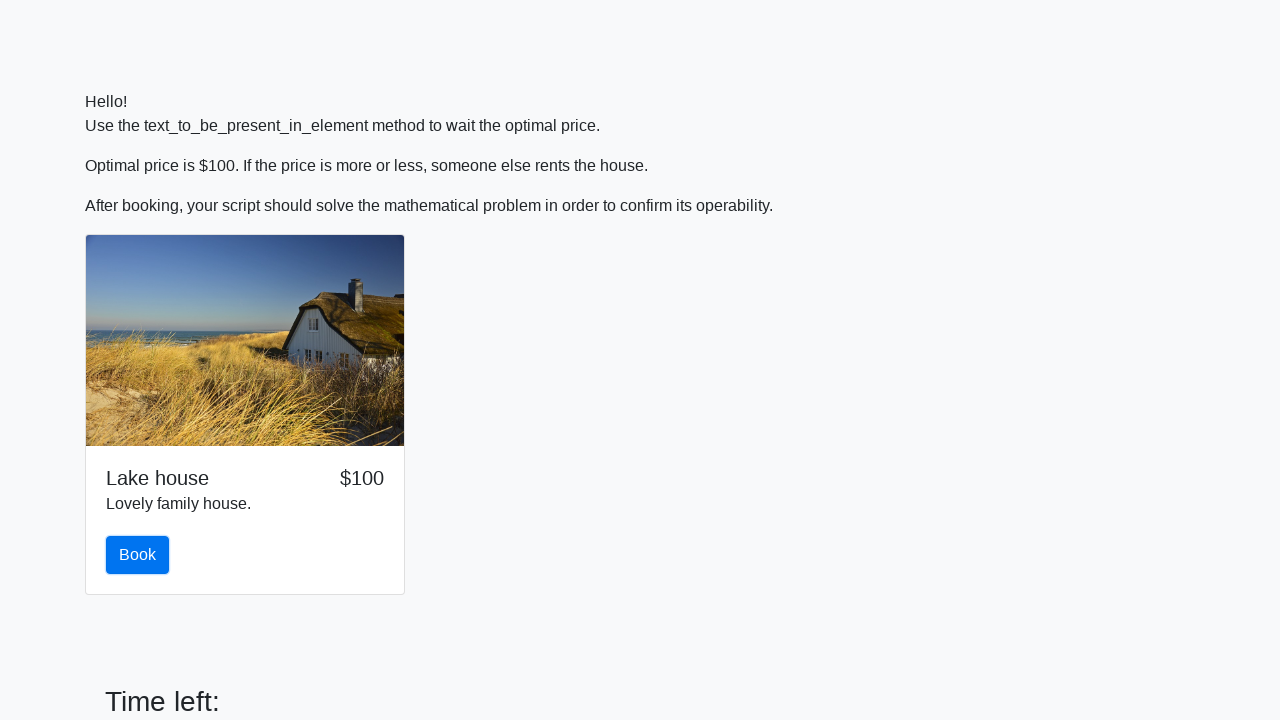

Retrieved x value from input_value element
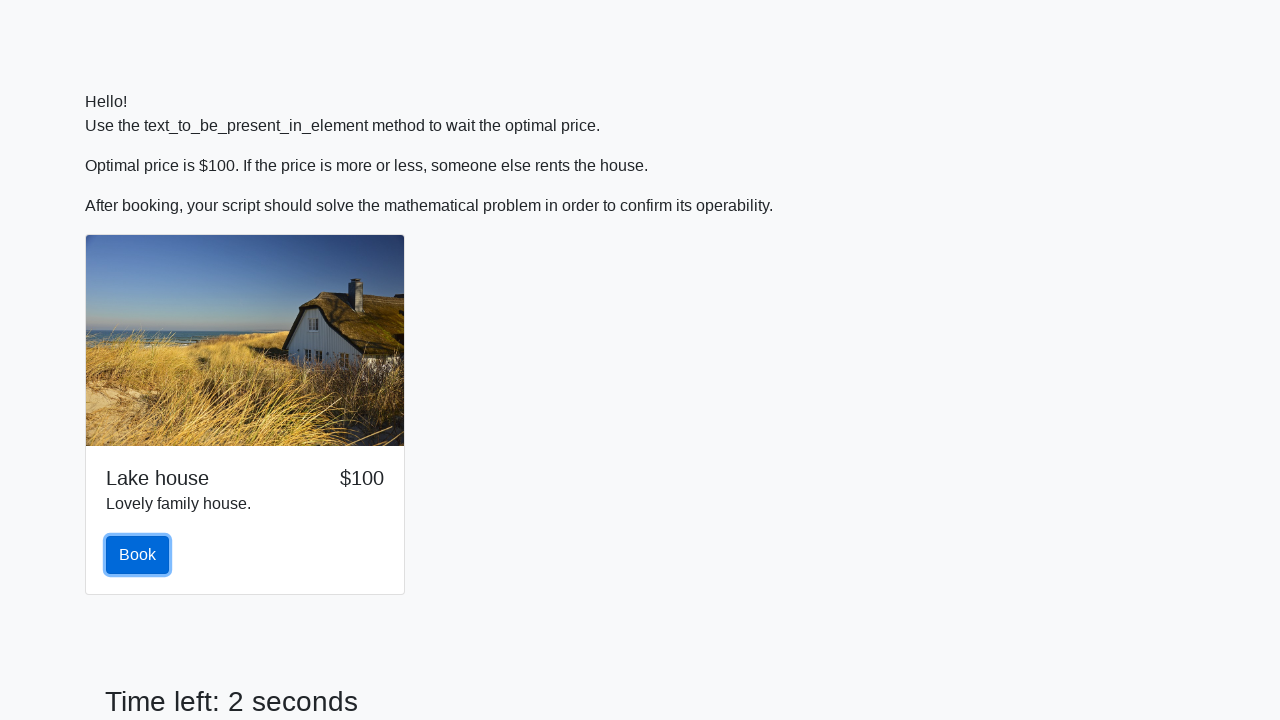

Calculated mathematical answer based on x value
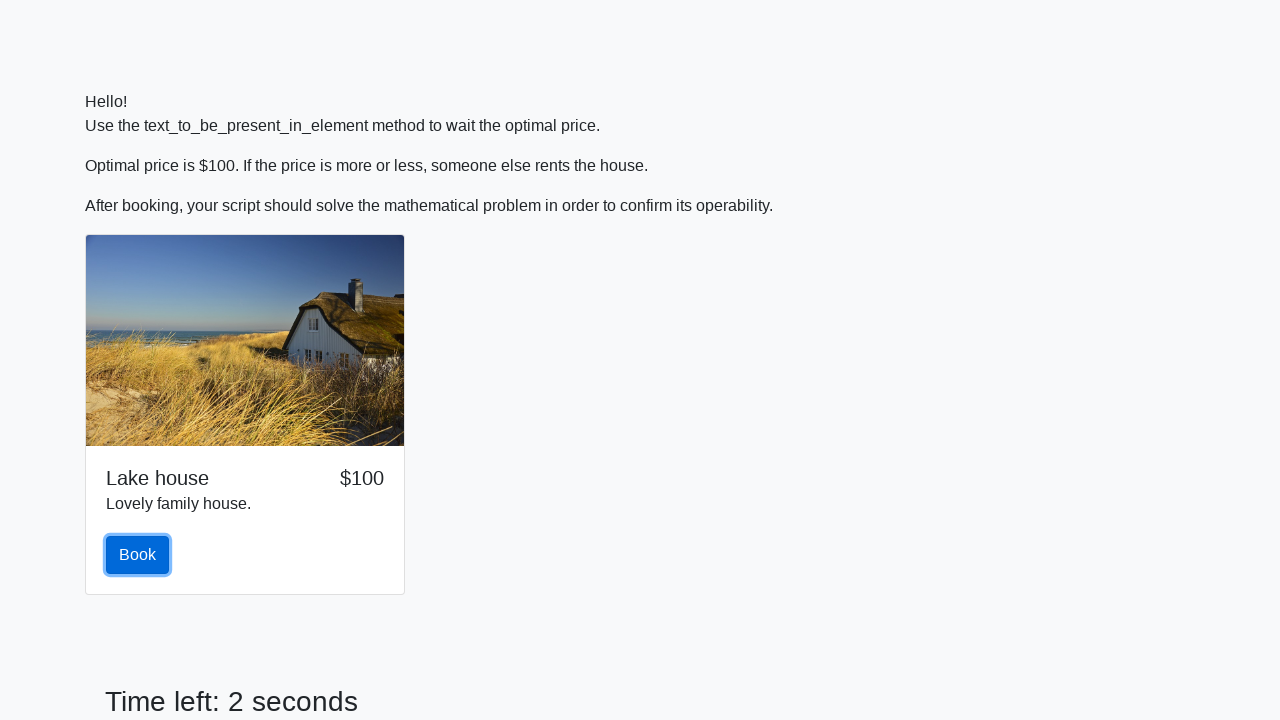

Filled answer field with calculated result on #answer
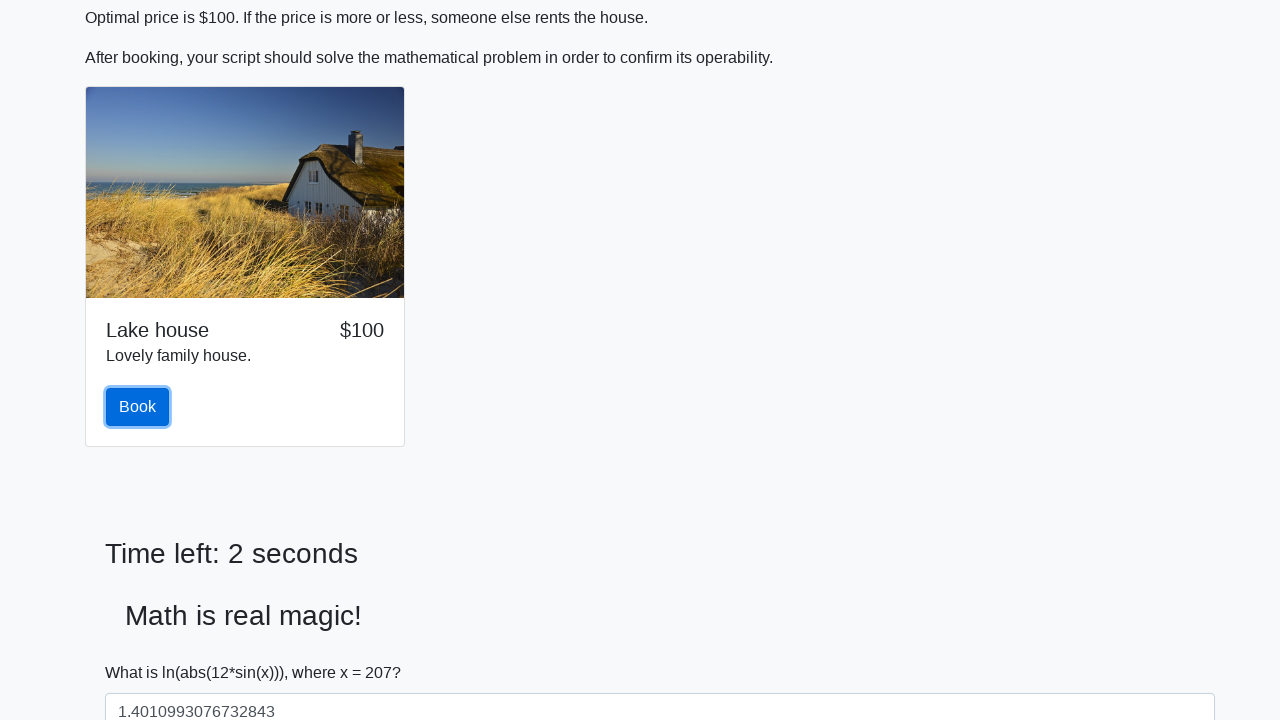

Clicked the solve button to submit solution at (143, 651) on #solve
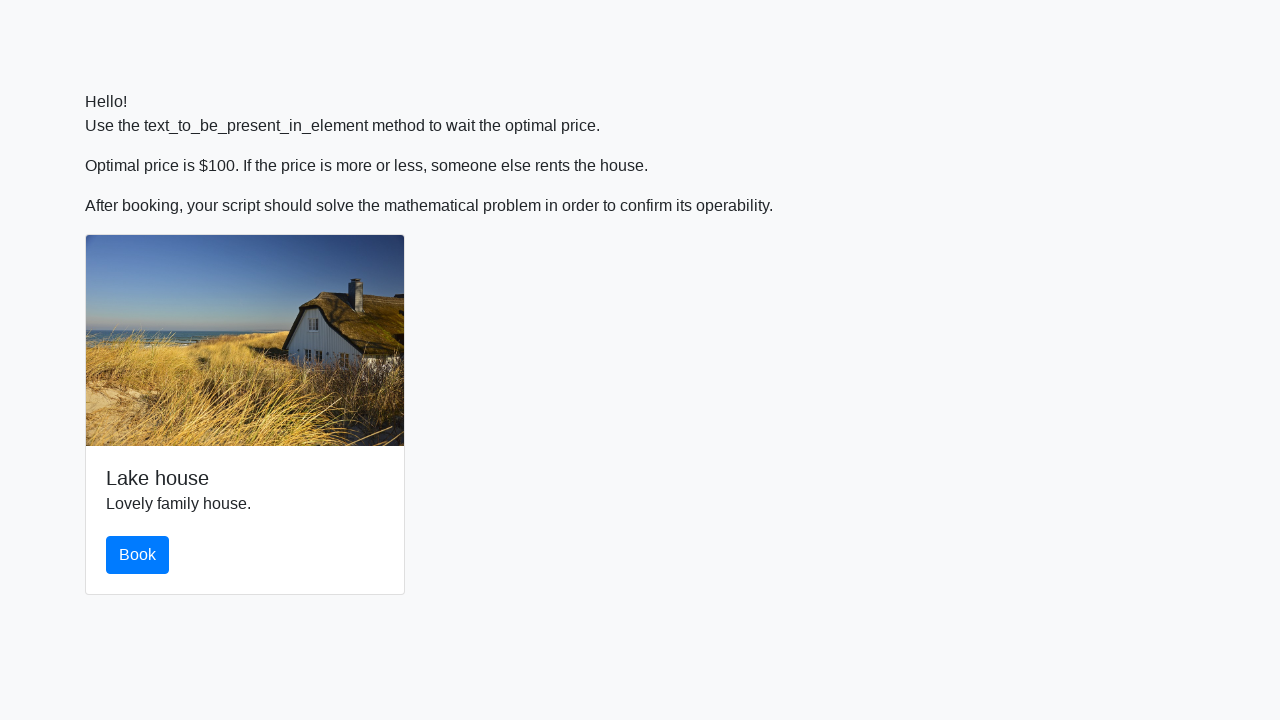

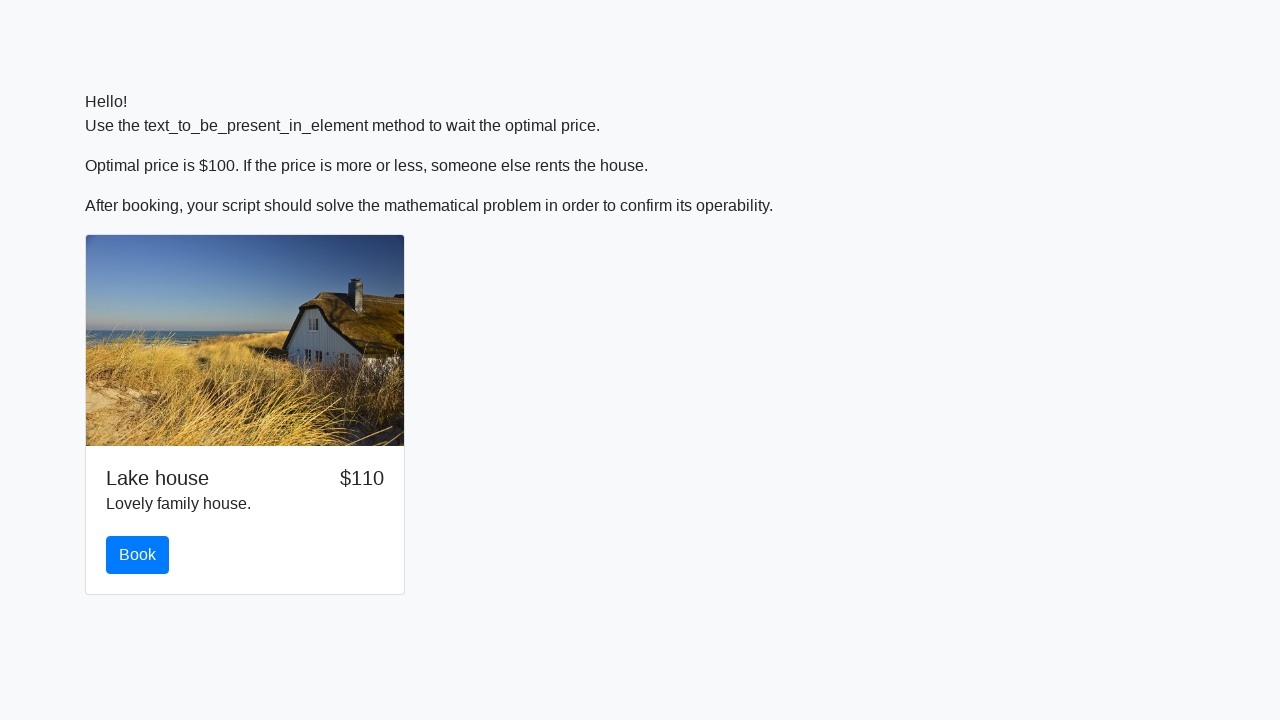